Navigates to a color codes website, finds a specific color name "Marsala" in a table, and clicks on its link

Starting URL: https://htmlcolorcodes.com/colors/shades-of-red/

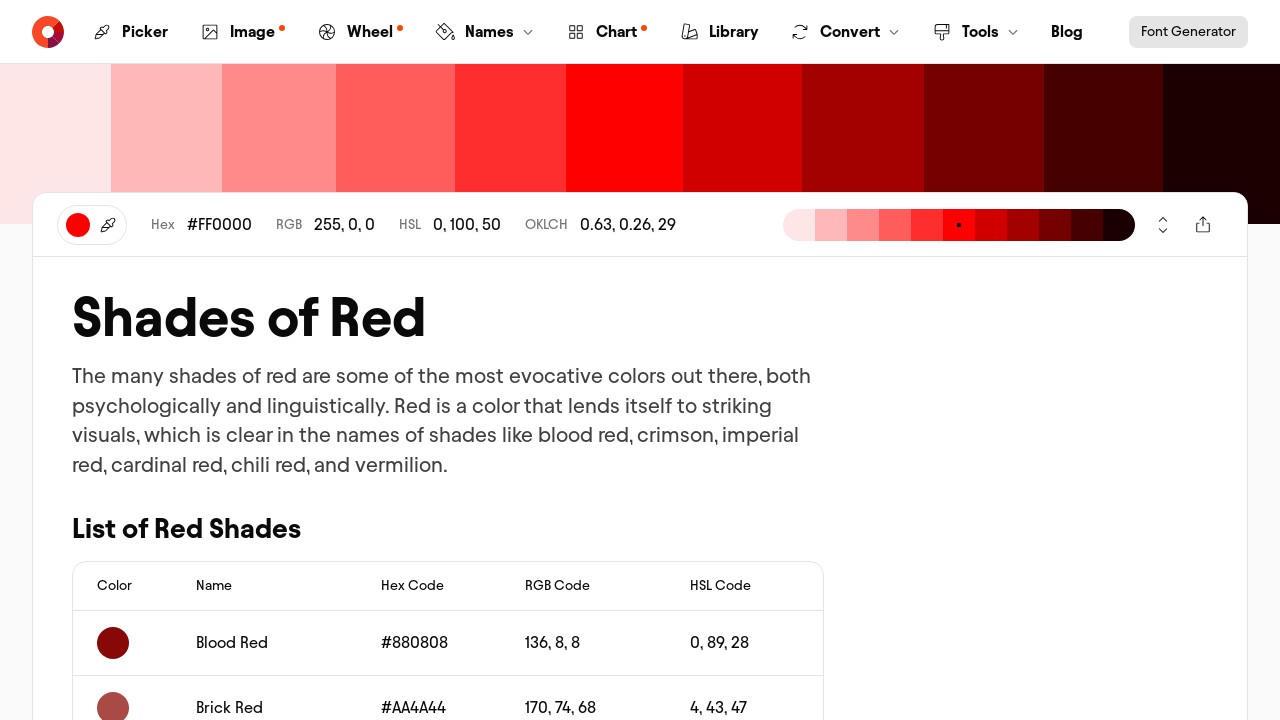

Waited for color table to load
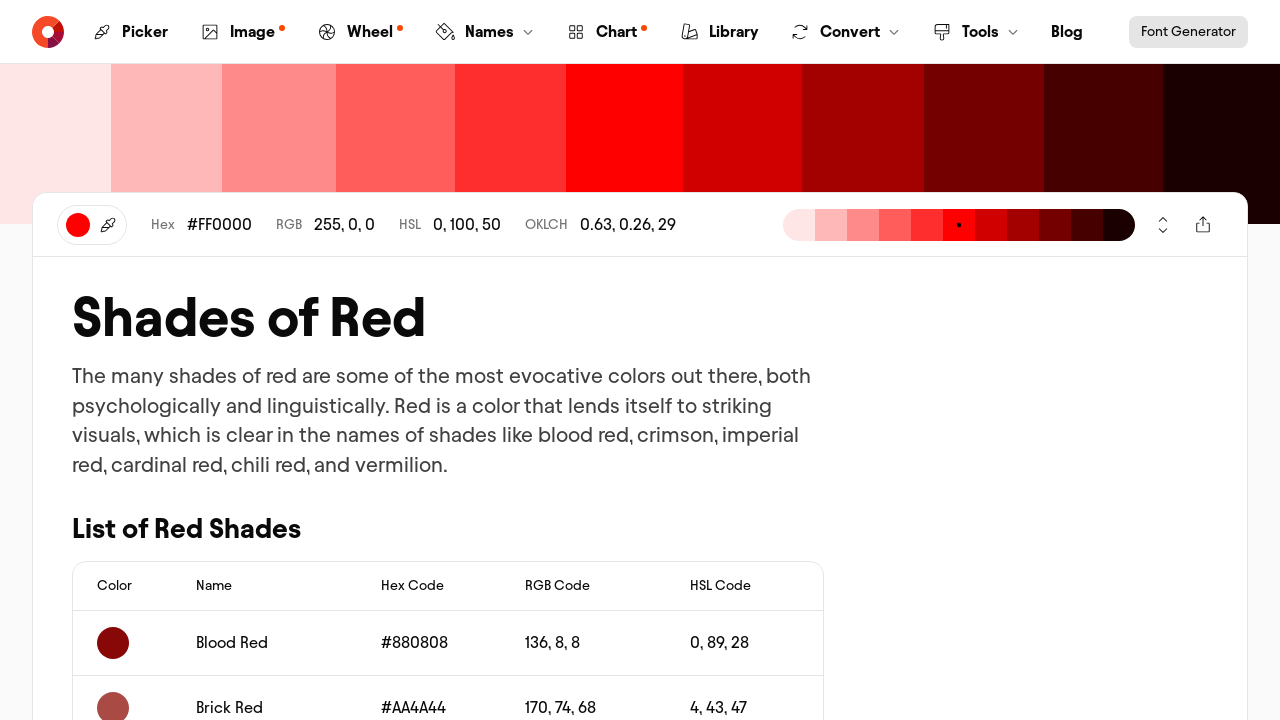

Located all color name cells in table
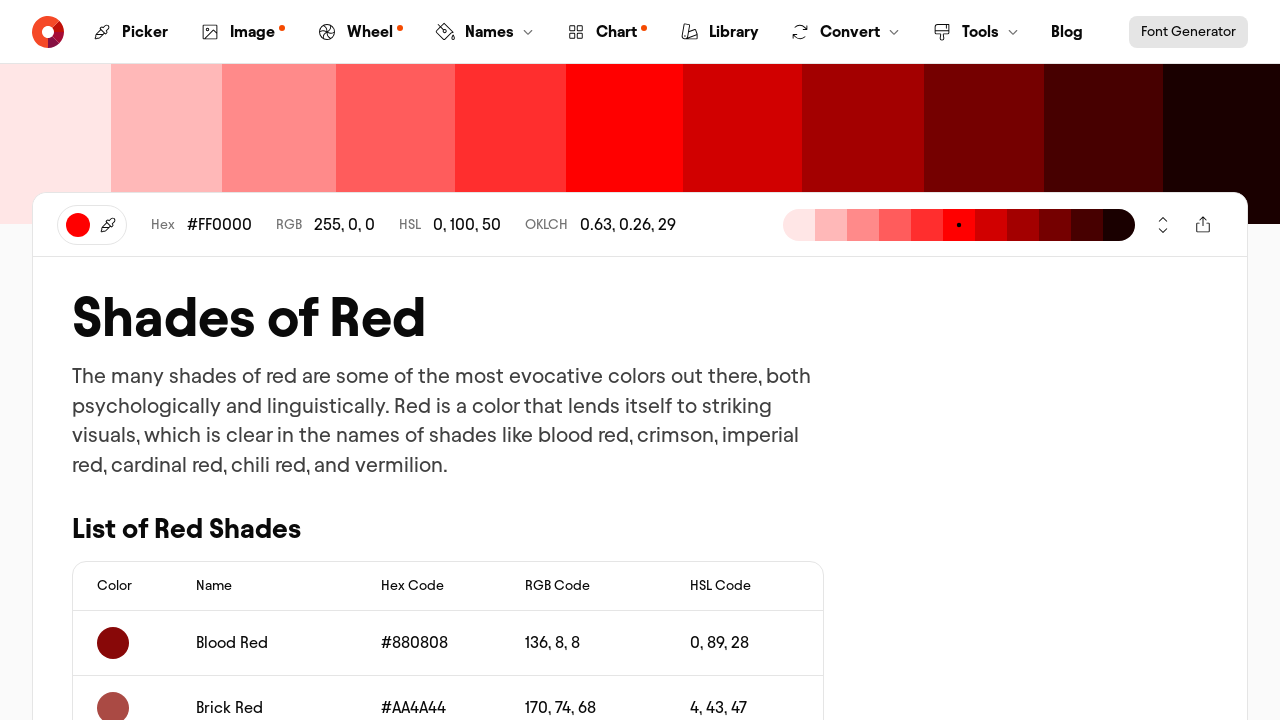

Found 'Marsala' color in table and clicked its link at (223, 360) on xpath=//a[.='Marsala']
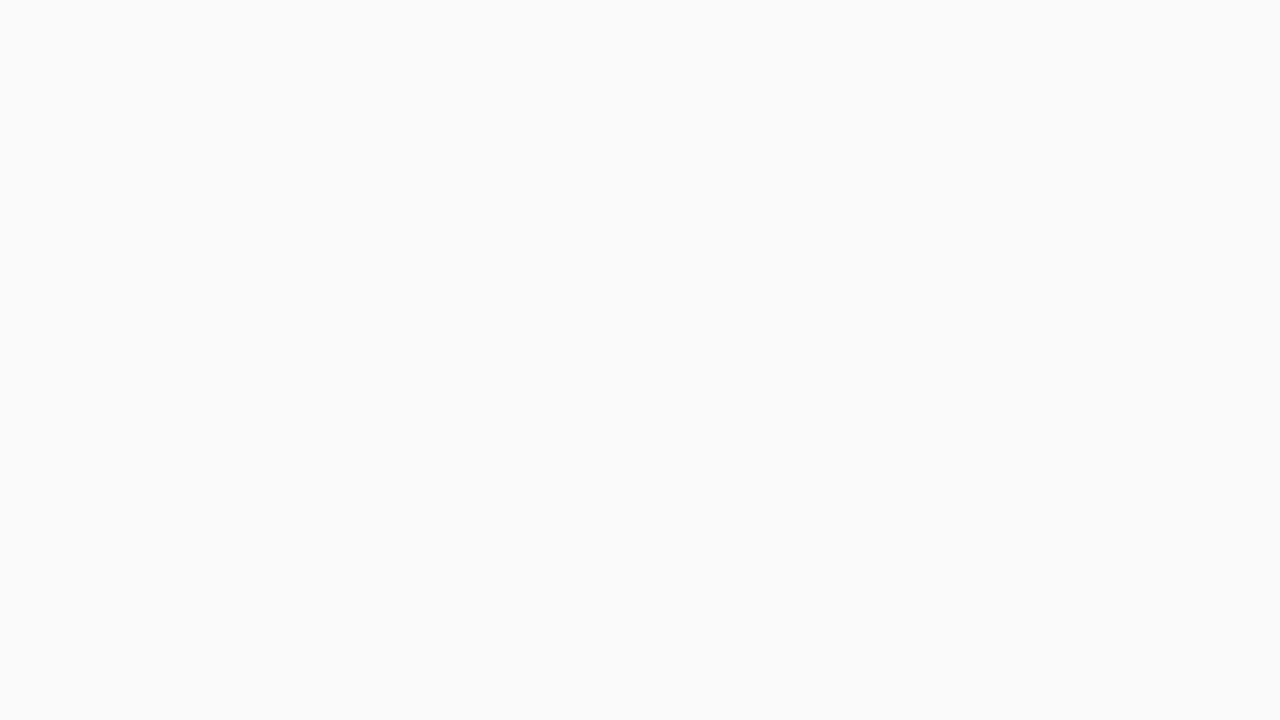

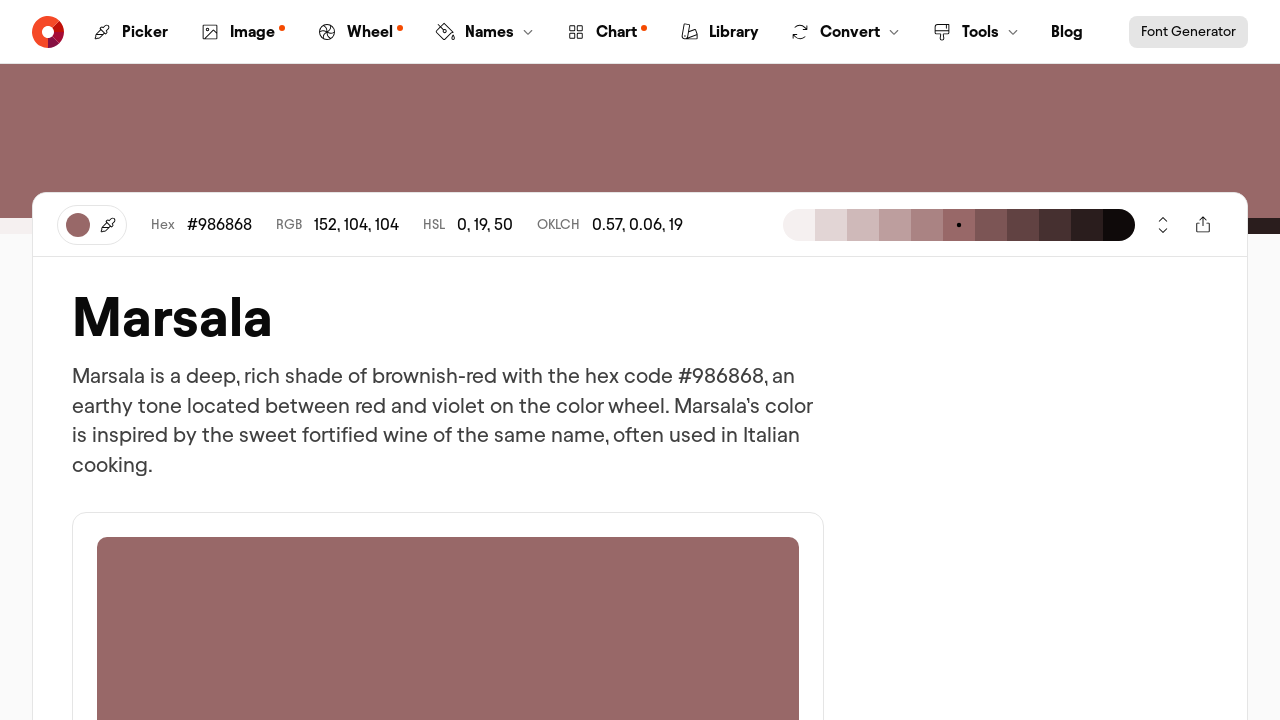